Tests a simple form demo by entering two numbers in input fields, clicking the "Get Sum" button, and verifying the sum is calculated correctly.

Starting URL: https://www.lambdatest.com/selenium-playground/simple-form-demo

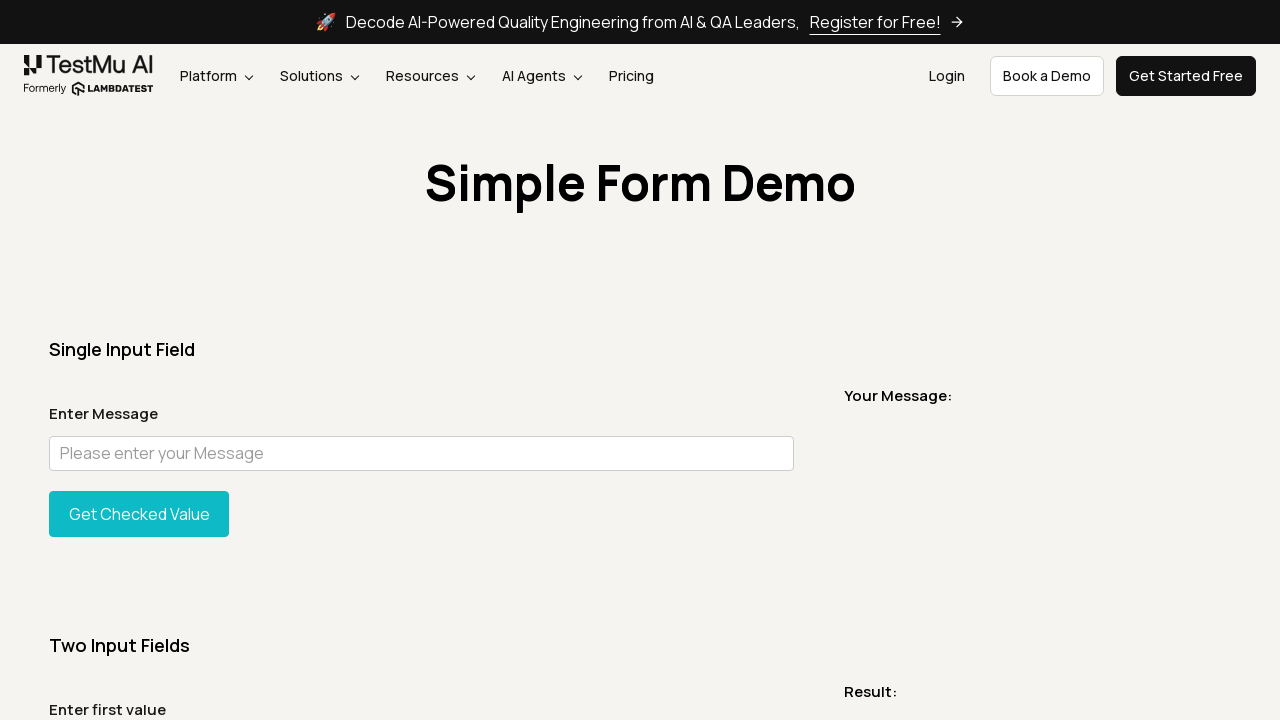

Entered 25 in the first input field (sum1) on #sum1
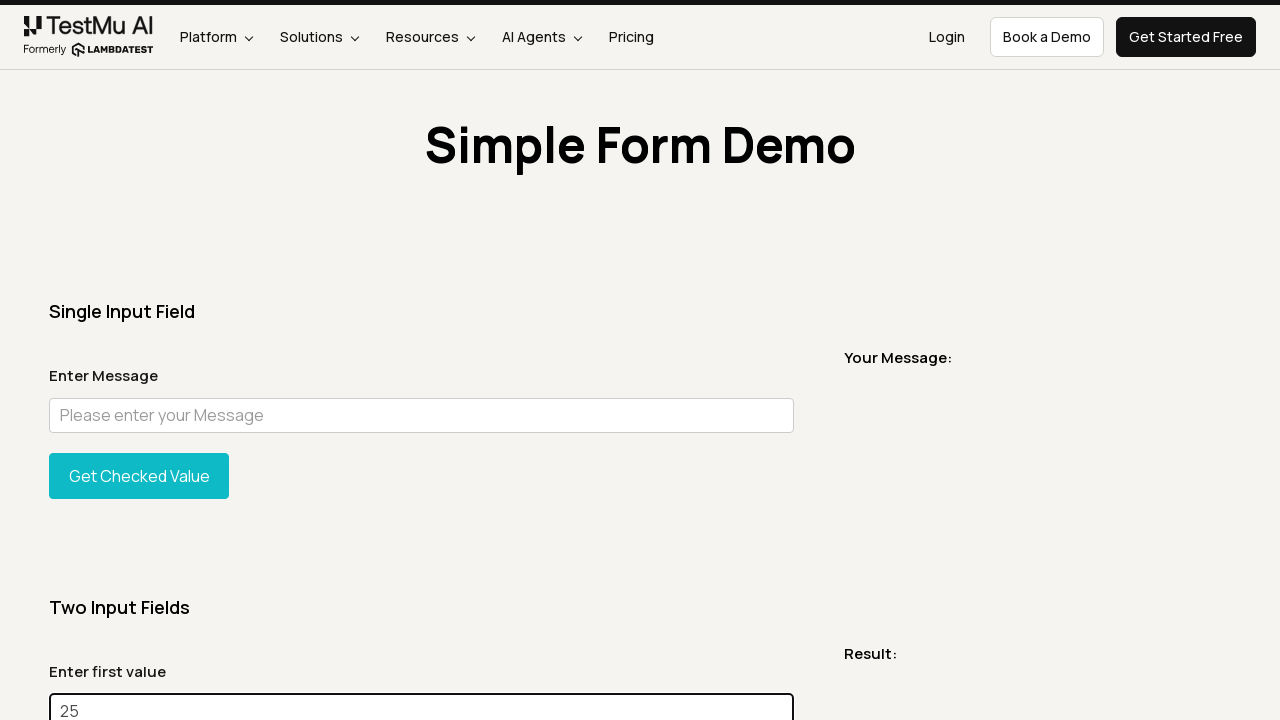

Entered 25 in the second input field (sum2) on #sum2
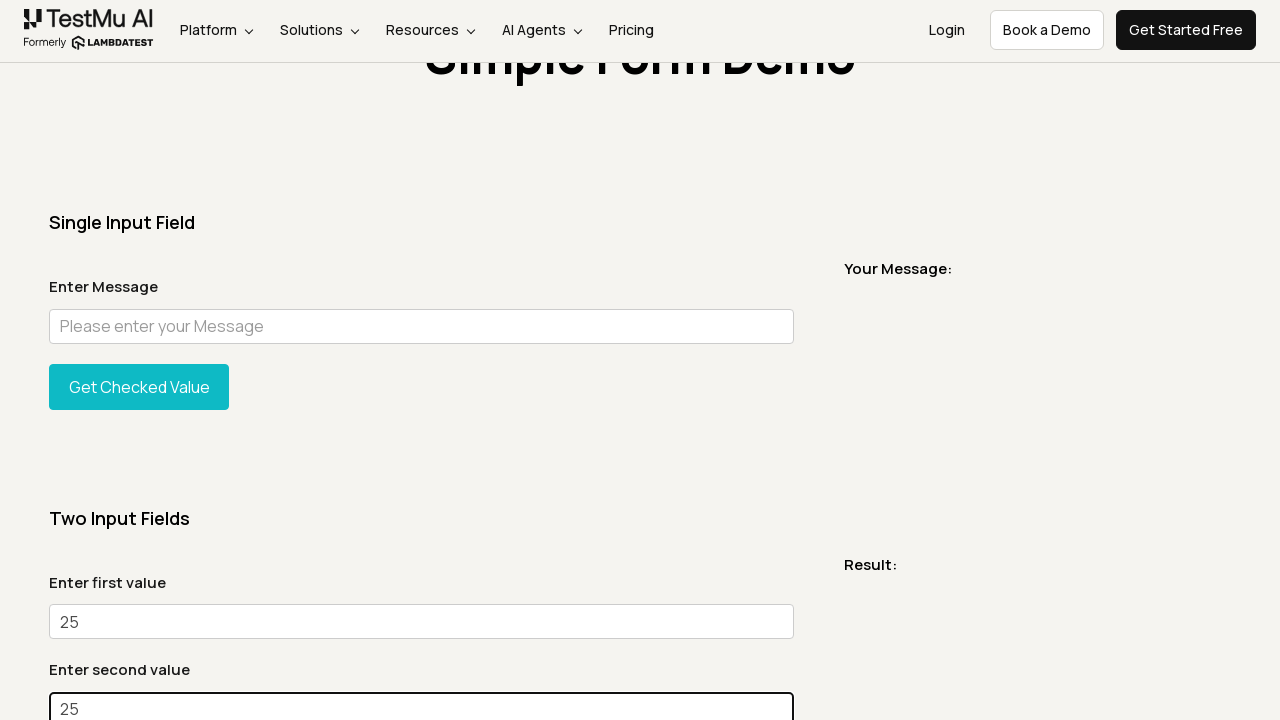

Clicked the 'Get Sum' button at (139, 360) on xpath=//button[text()='Get Sum']
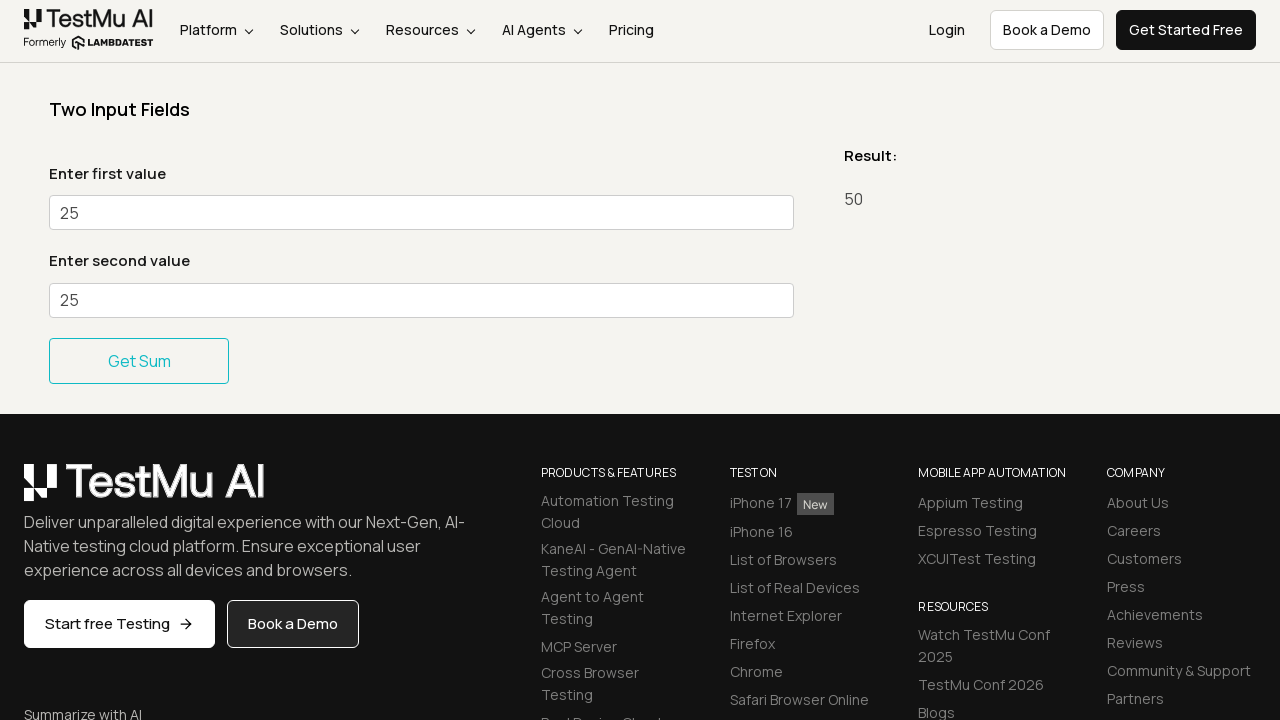

Sum result appeared and loaded
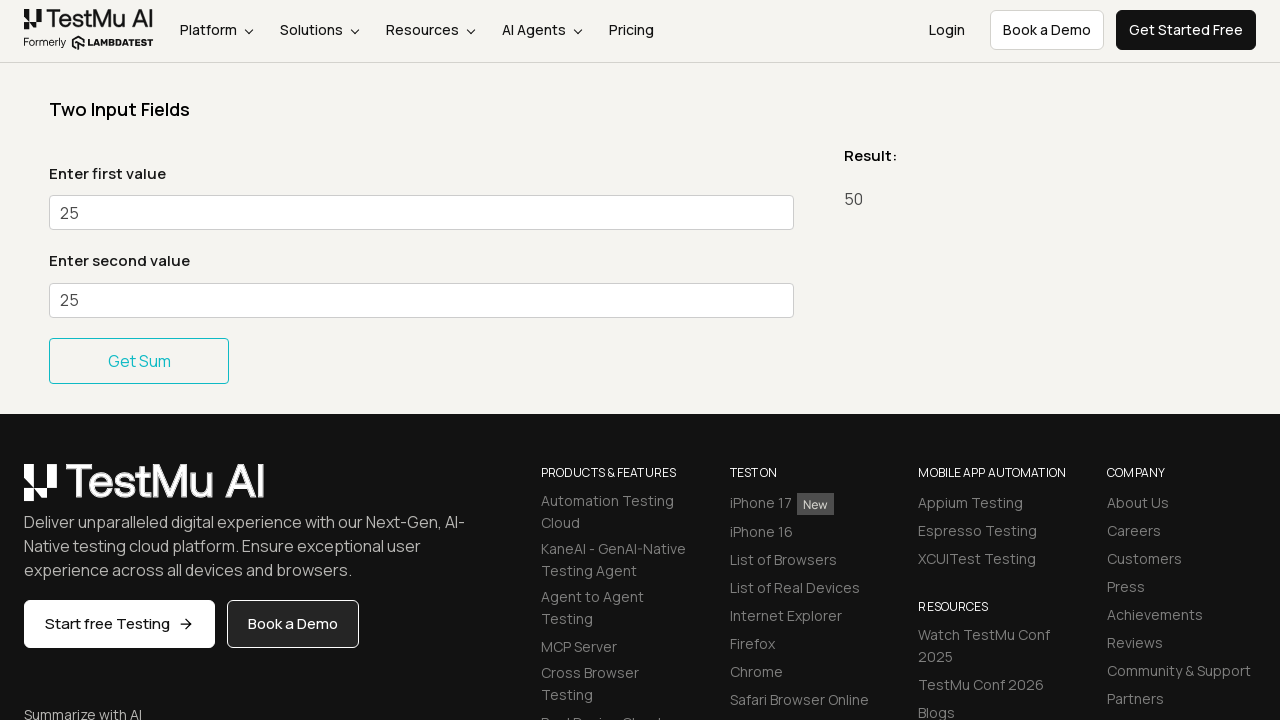

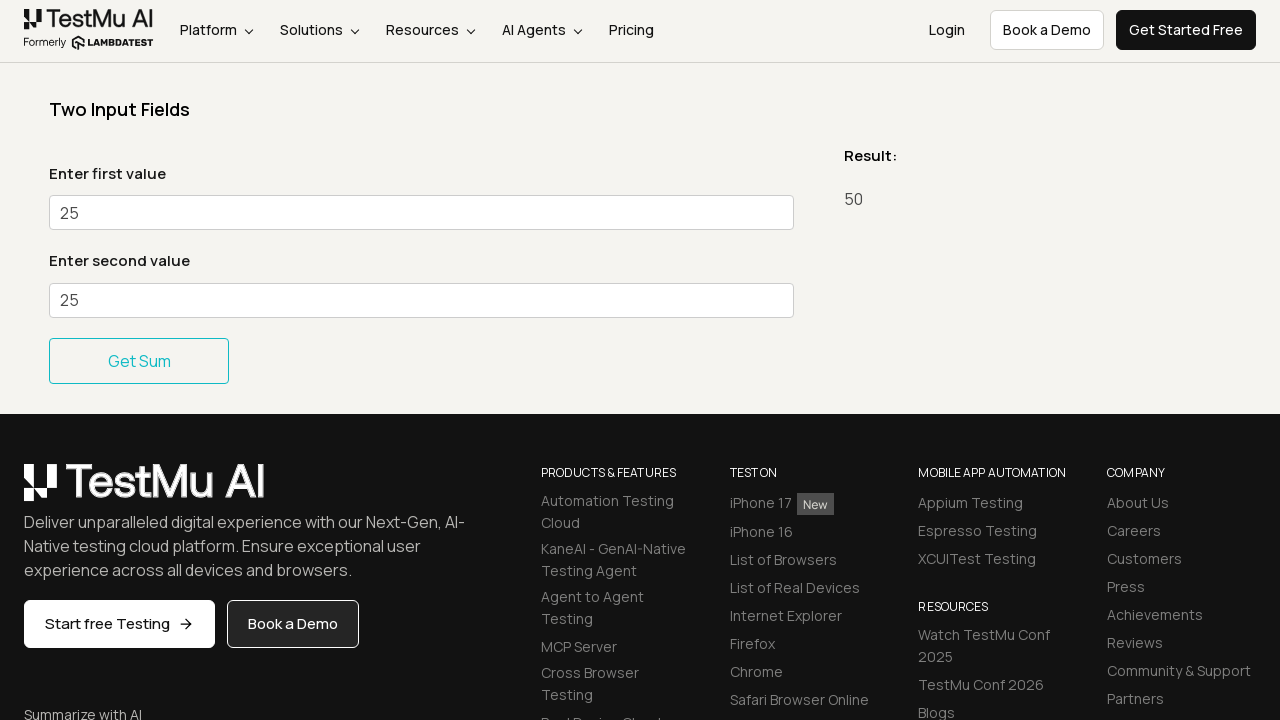